Navigates to AJIO women's sneakers page and scrolls down to load all products by infinite scrolling until the page height stops increasing

Starting URL: https://www.ajio.com/s/footwear-4792-56592?query=%3Arelevance%3Al1l3nestedcategory%3AWomen%20-%20Sneakers&curated=true&curatedid=footwear-4792-56592&gridColumns=3

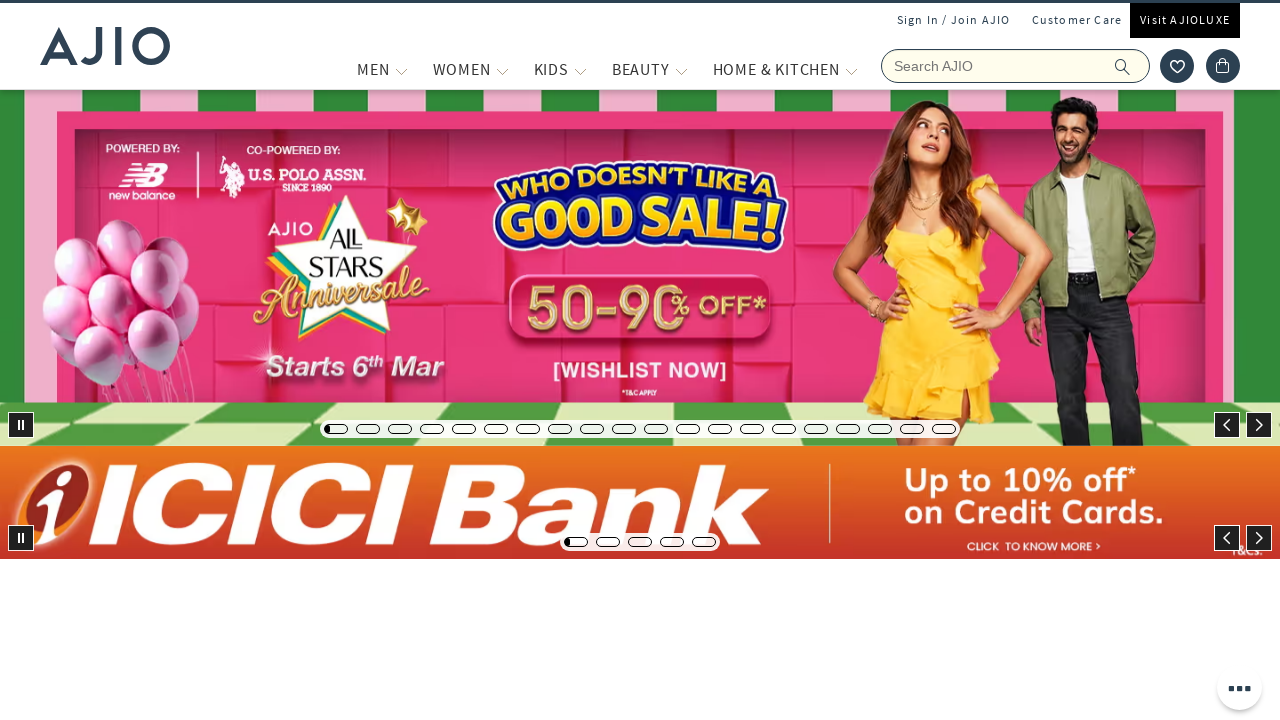

Waited for page to reach networkidle state
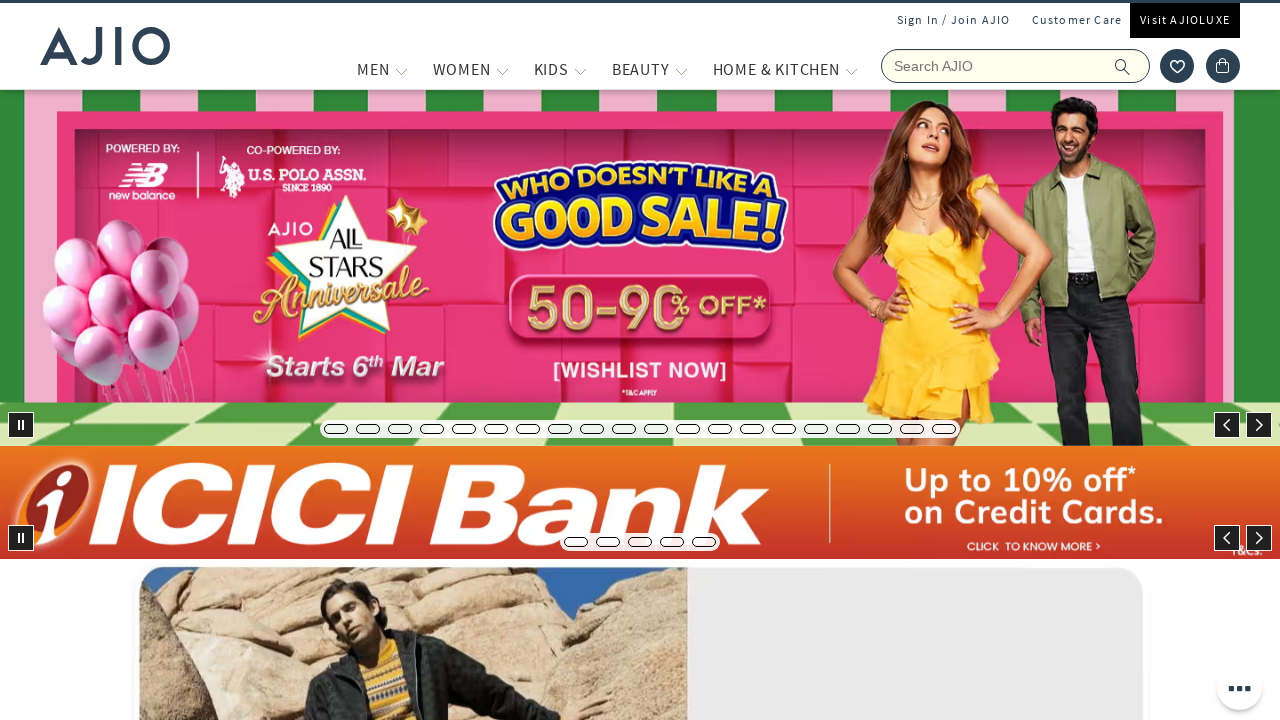

Evaluated current page height: 8649px
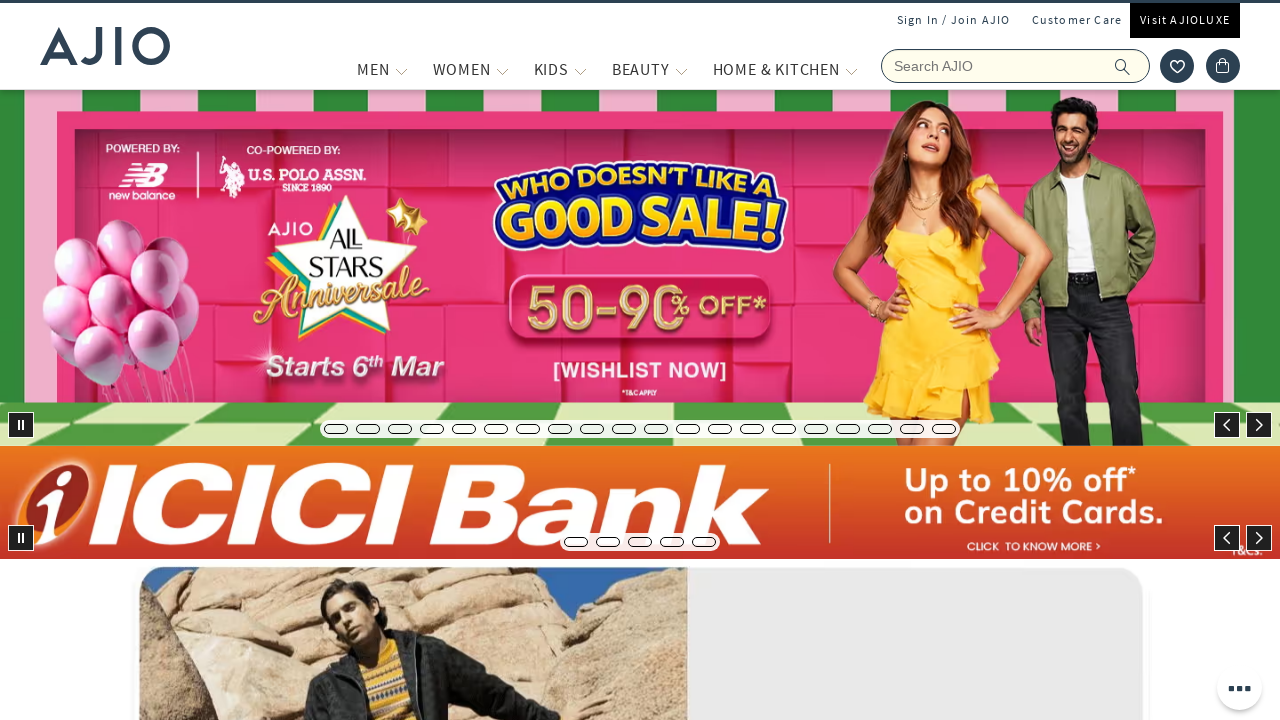

Scrolled to bottom of page to trigger infinite scroll loading
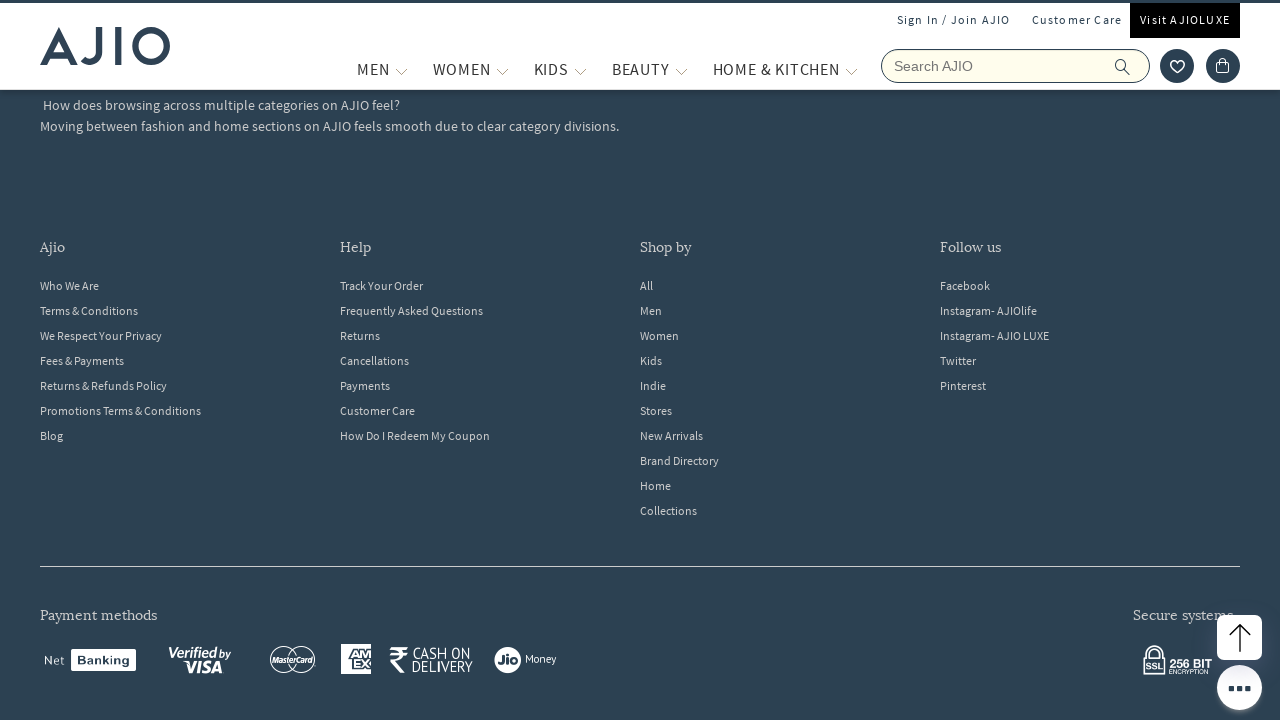

Waited 2 seconds for new content to load
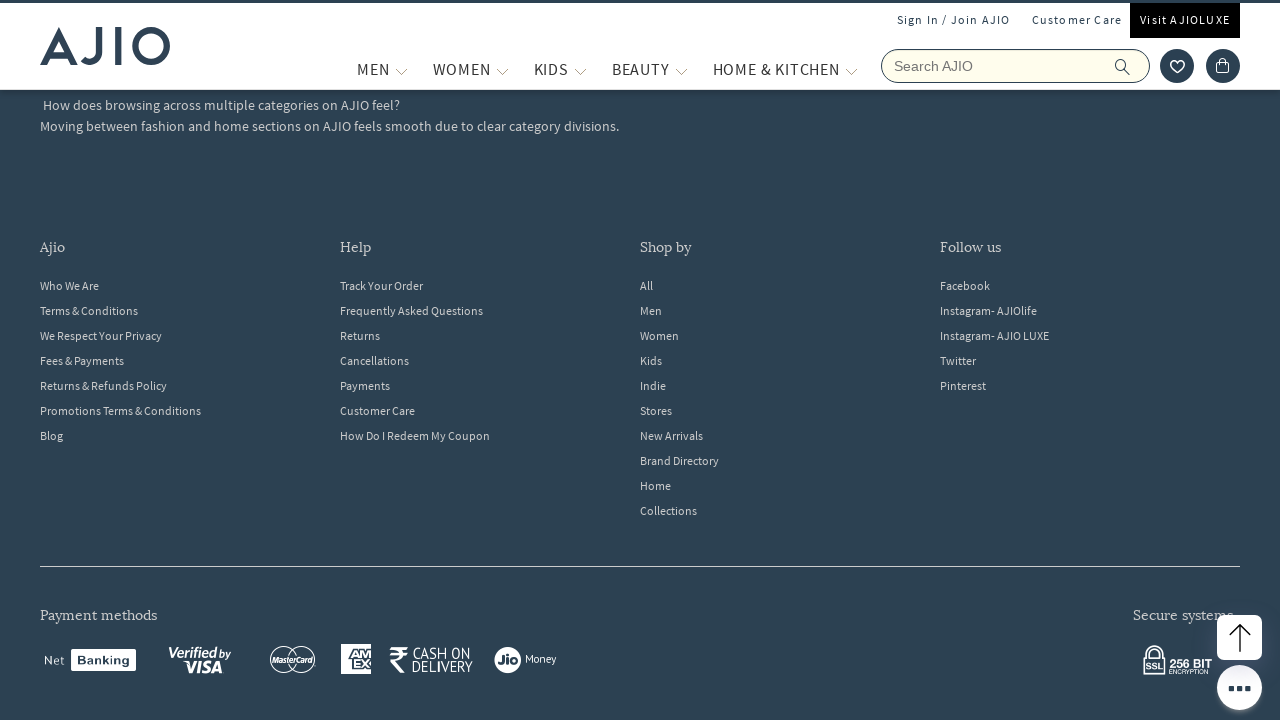

Evaluated current page height: 8649px
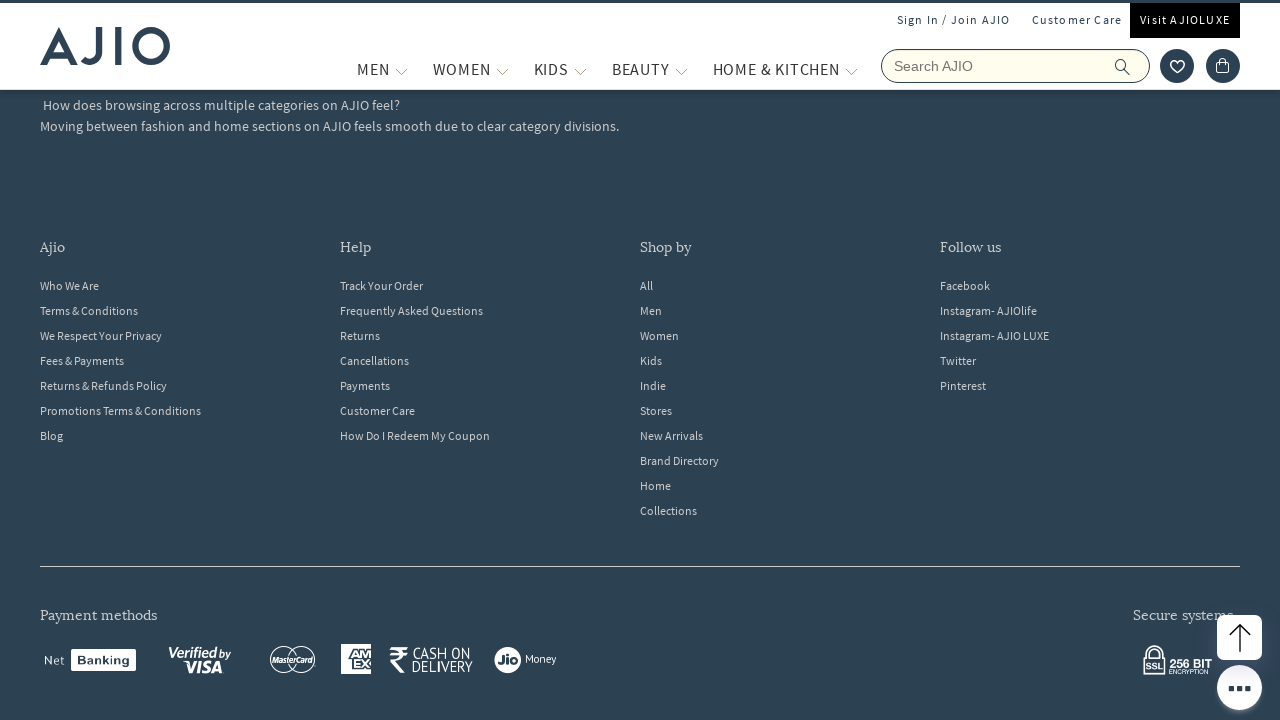

Page height stopped increasing - all products loaded
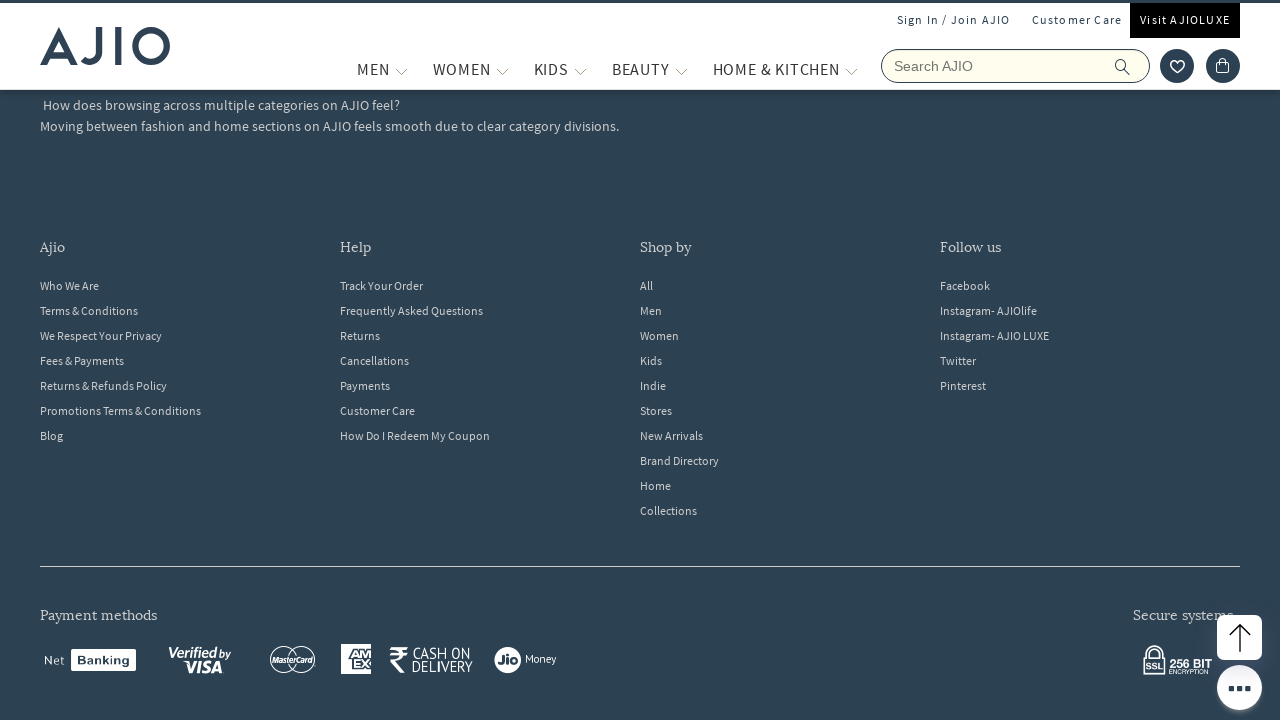

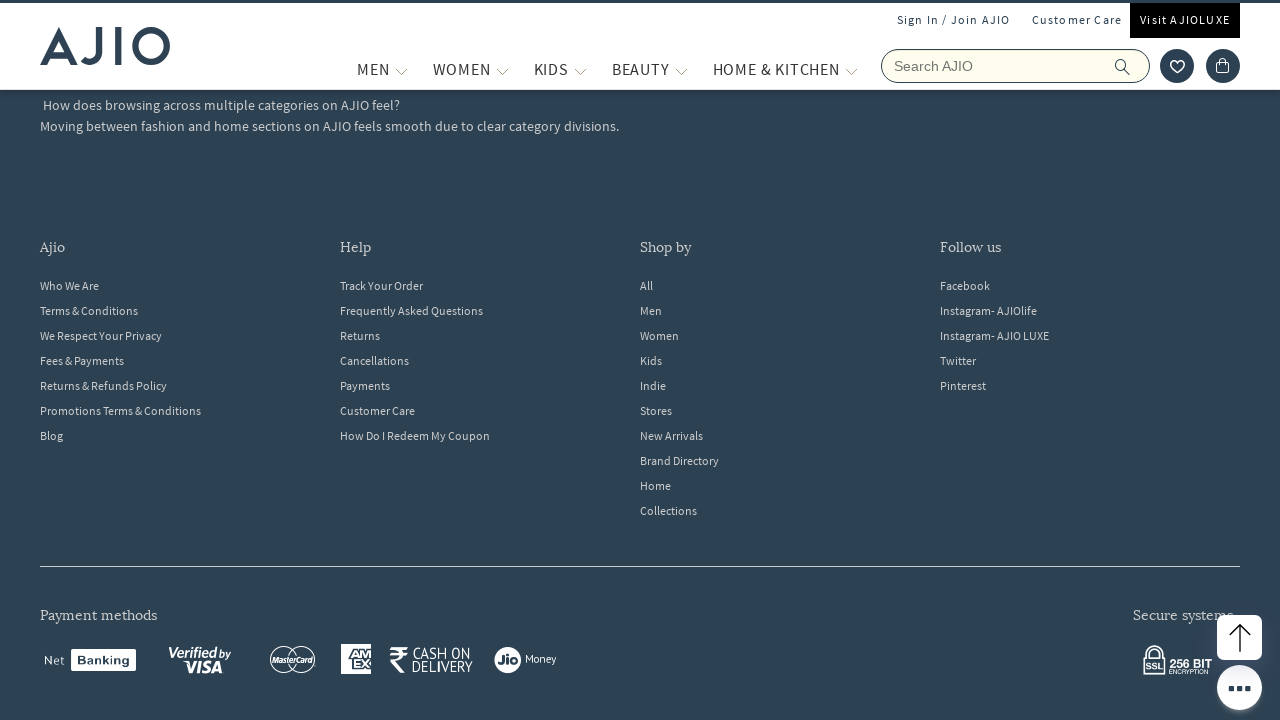